Tests page scrolling functionality by scrolling down 1000 pixels and then scrolling back up on a test blog page

Starting URL: https://omayo.blogspot.com/

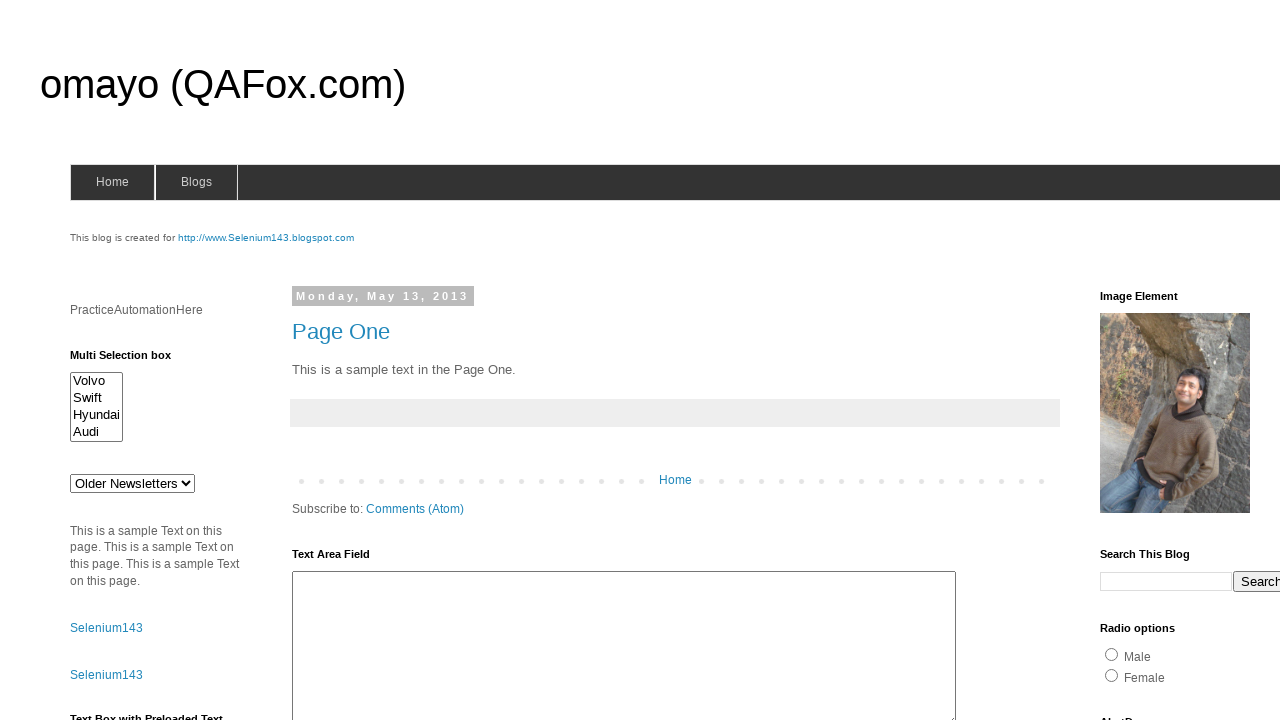

Scrolled down 1000 pixels on the test blog page
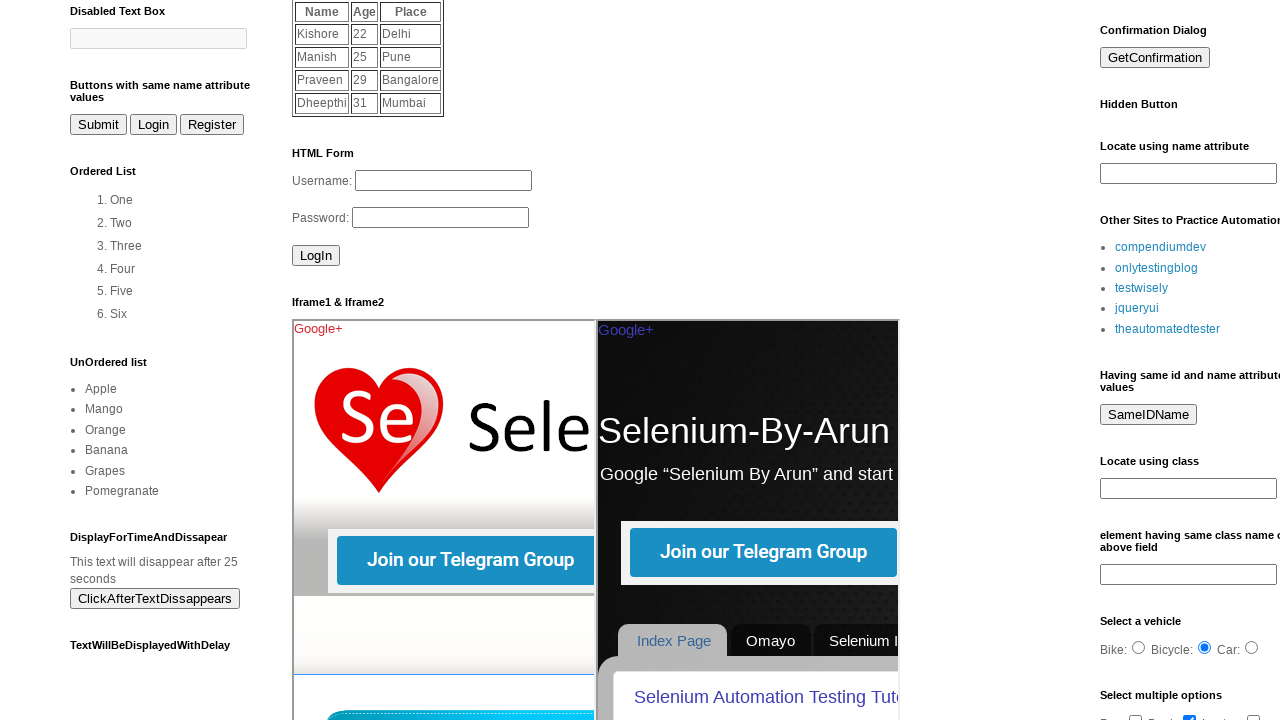

Waited 2 seconds to observe scroll position
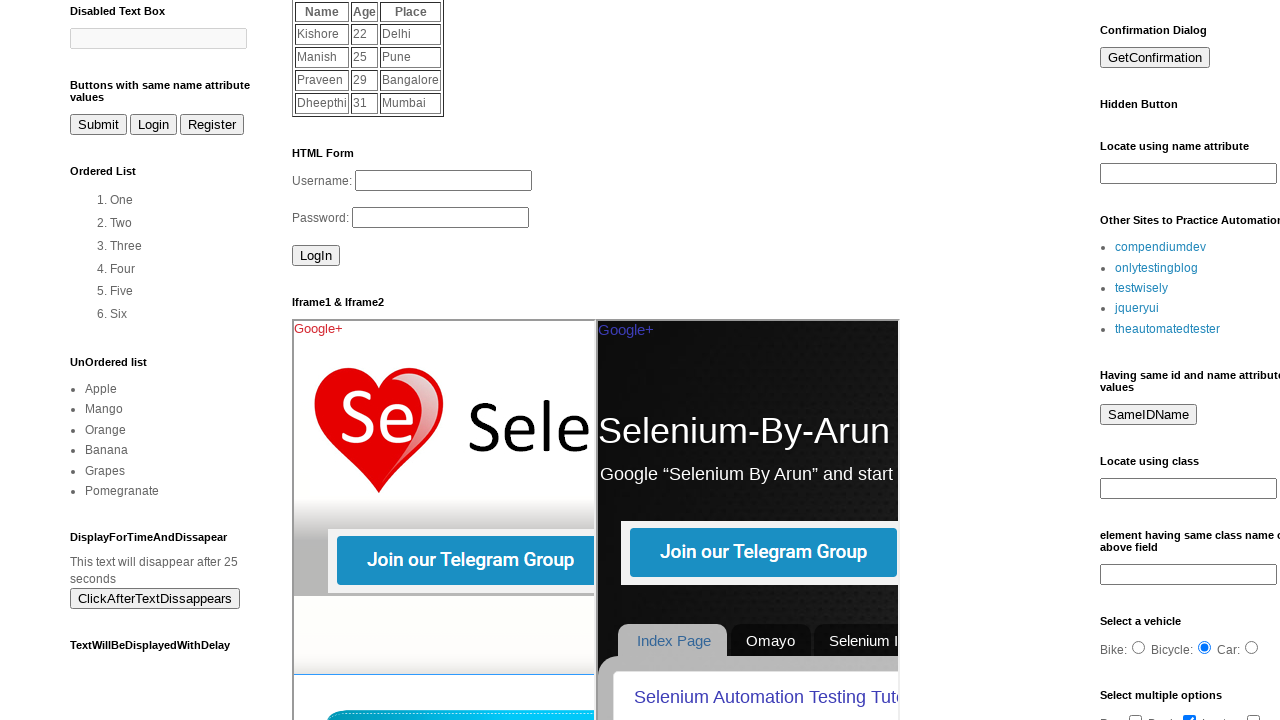

Scrolled back up to top of the page
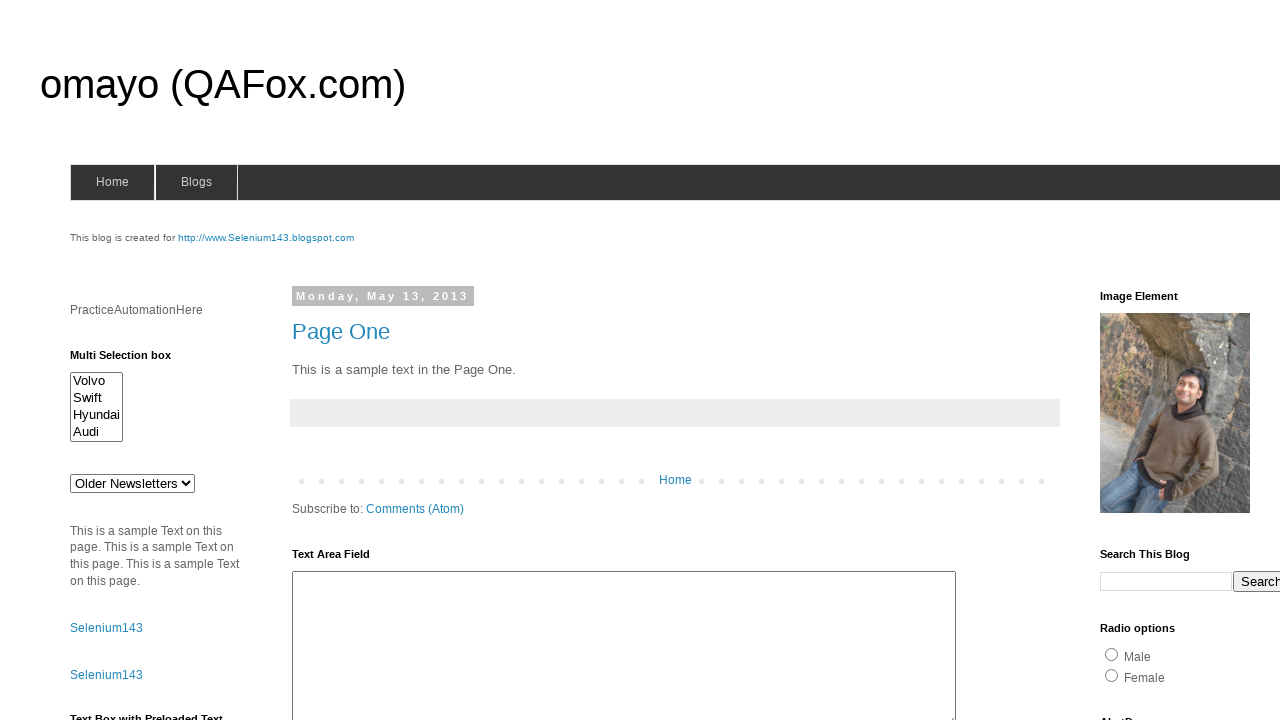

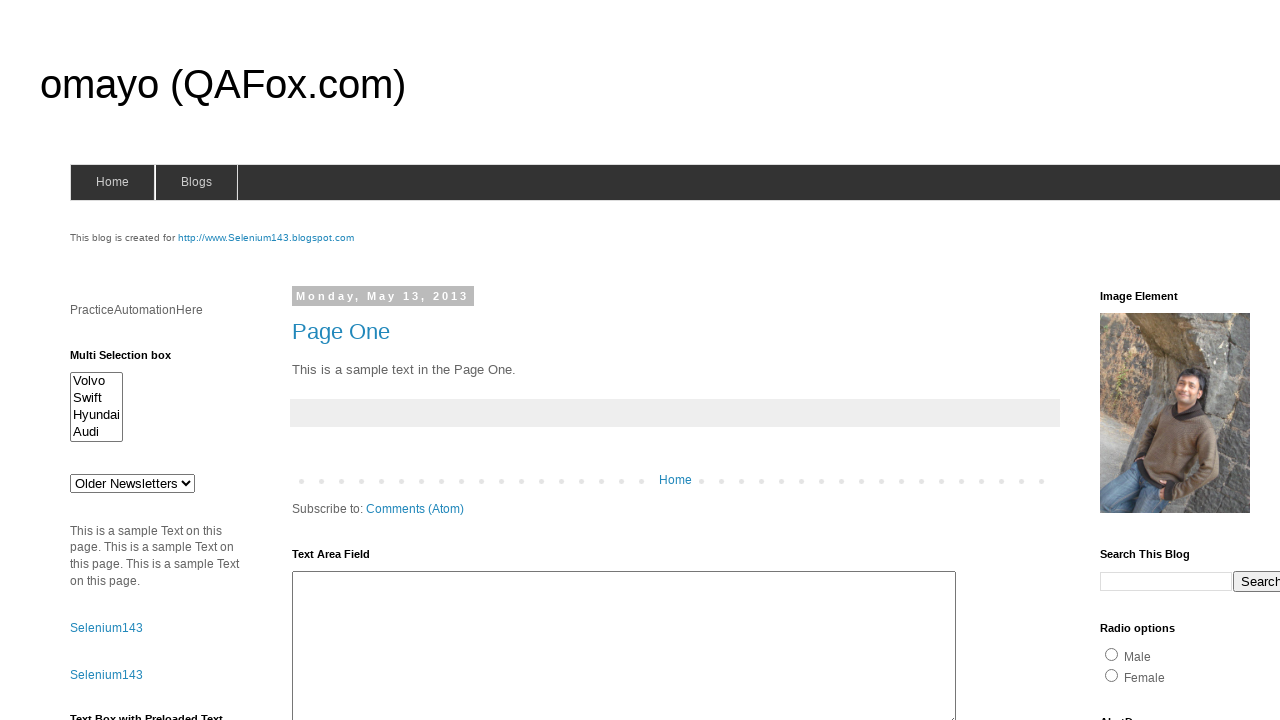